Verifies that the Email input field with placeholder is visible on the Text Box page.

Starting URL: https://demoqa.com/elements

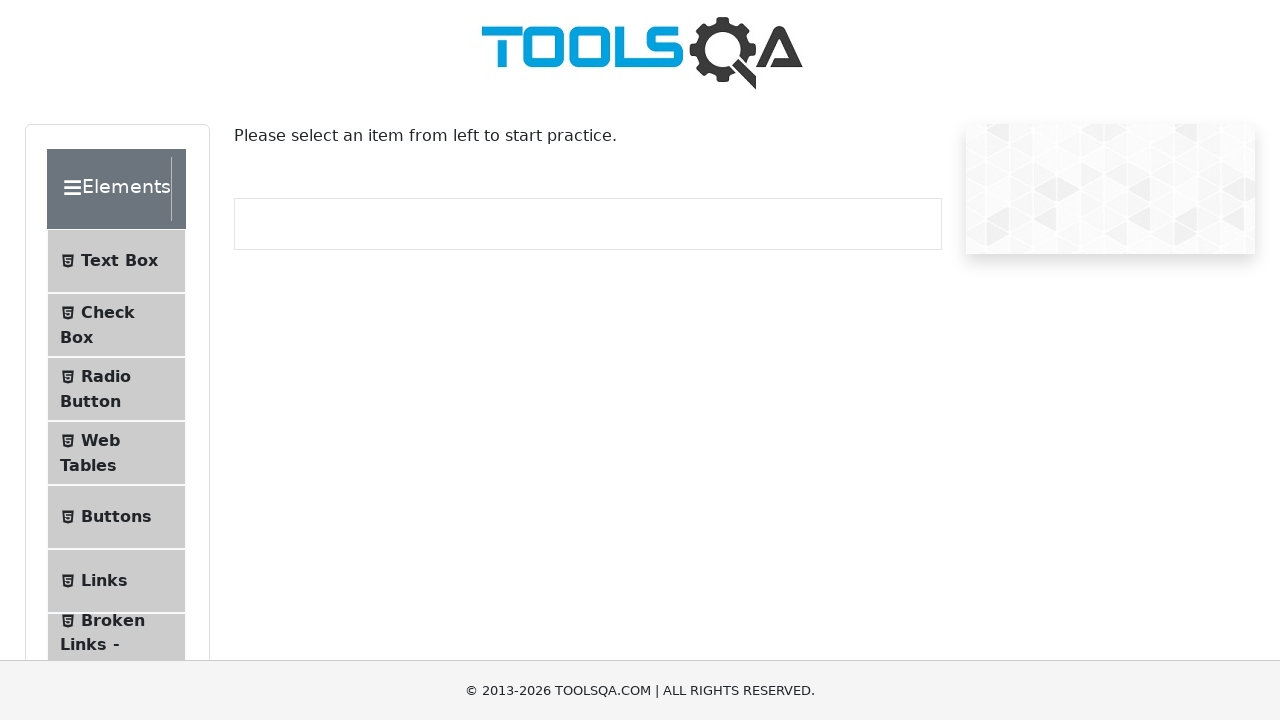

Clicked on Text Box menu item at (119, 261) on internal:text="Text Box"i
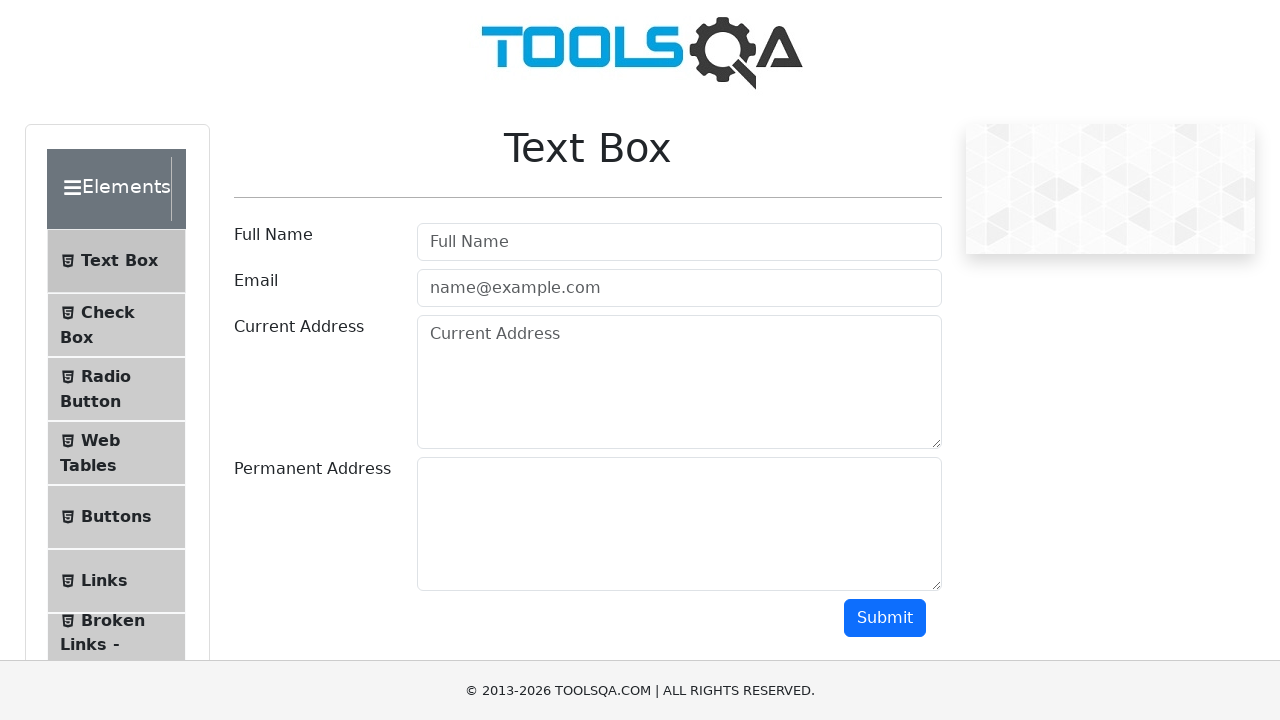

Navigated to Text Box page
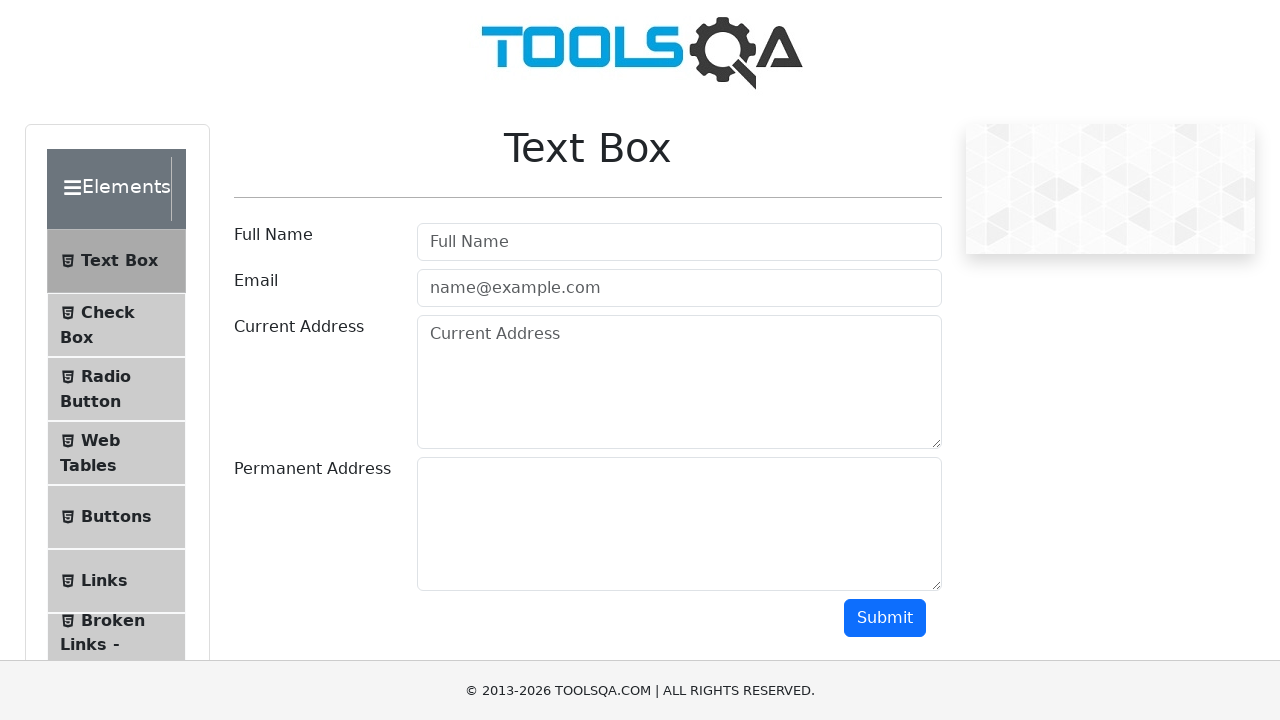

Verified Email input field with placeholder 'name@example.com' is visible
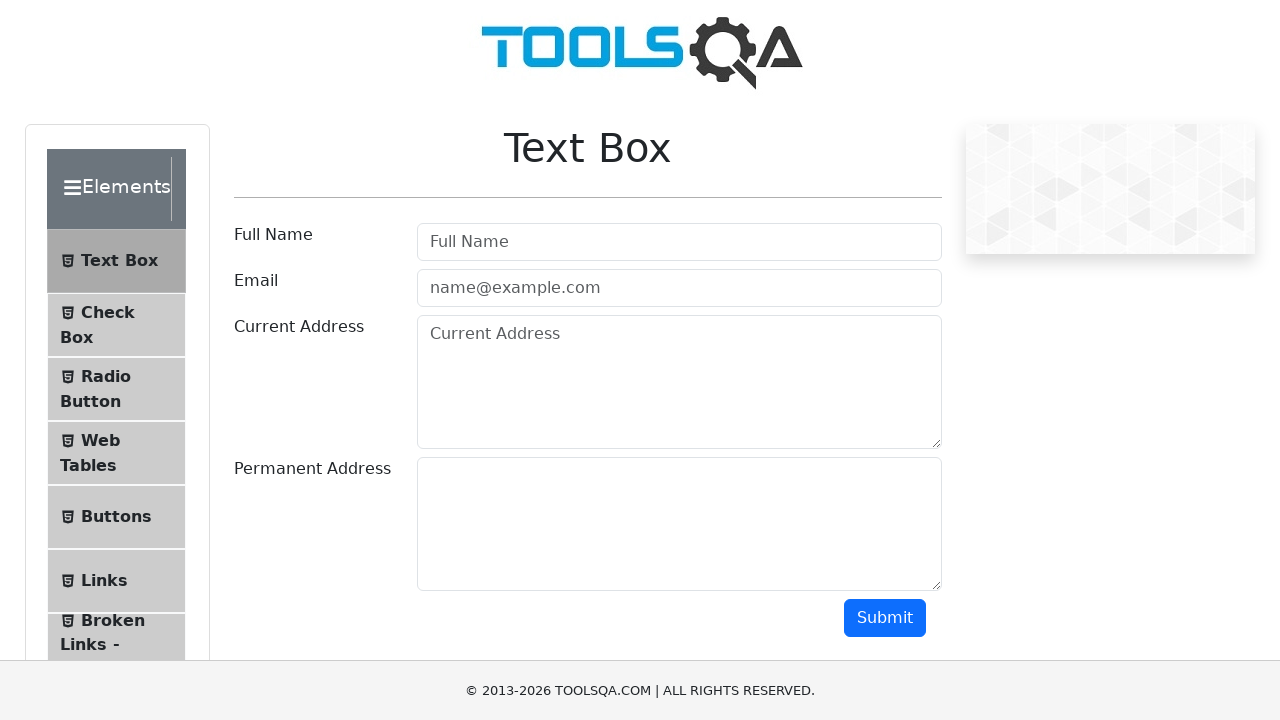

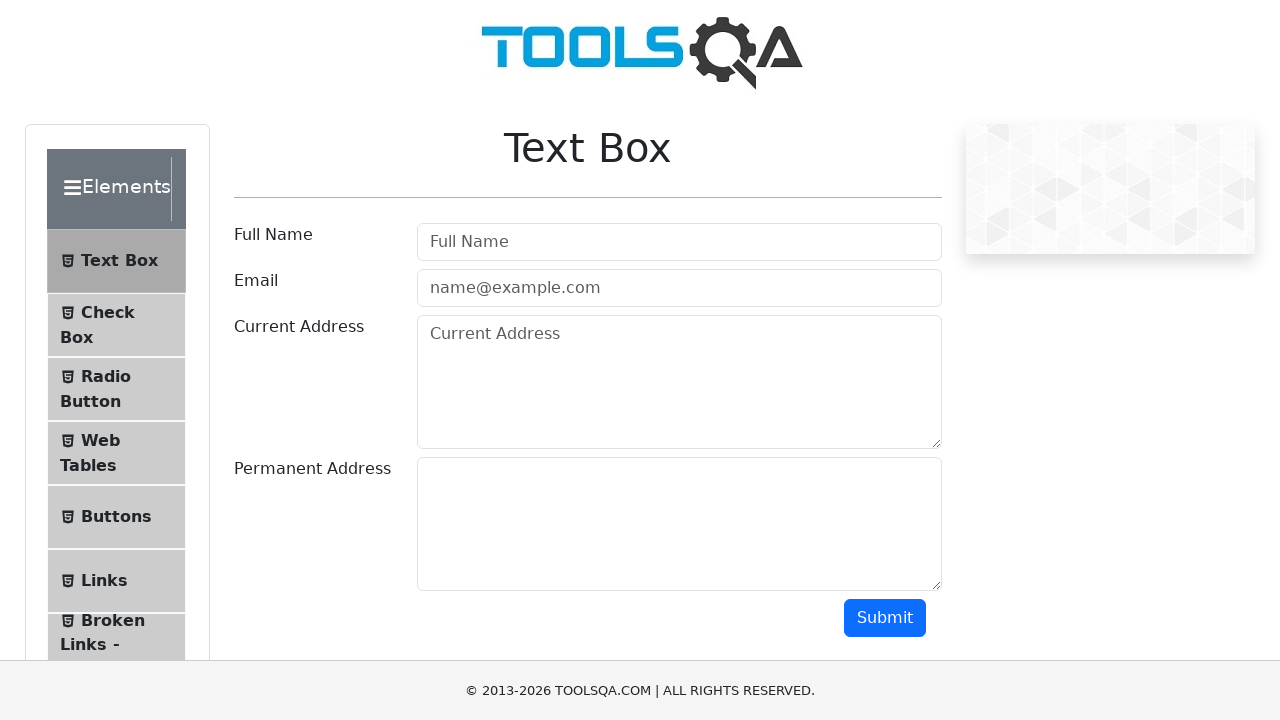